Tests the button click functionality on DemoQA by navigating to the Buttons section and clicking the "Click Me" button, then verifying the dynamic click message appears.

Starting URL: https://demoqa.com/elements

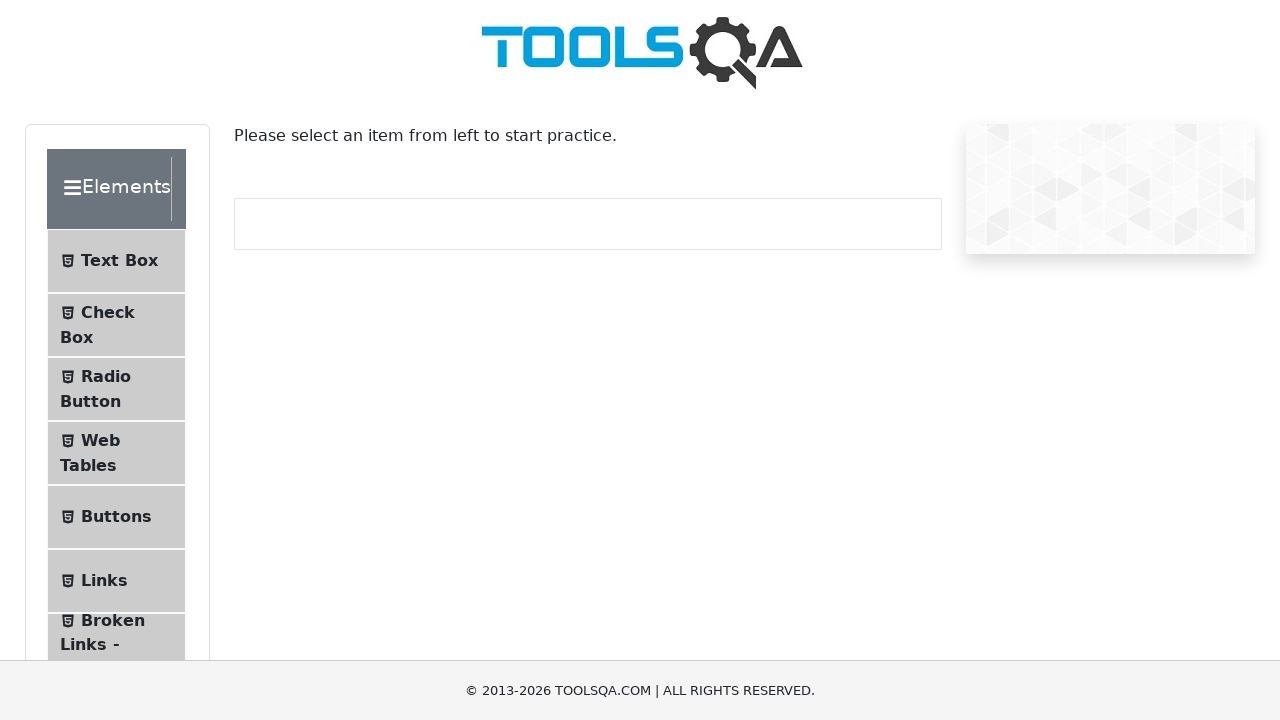

Clicked on Buttons menu item in the left sidebar at (116, 517) on text=Buttons
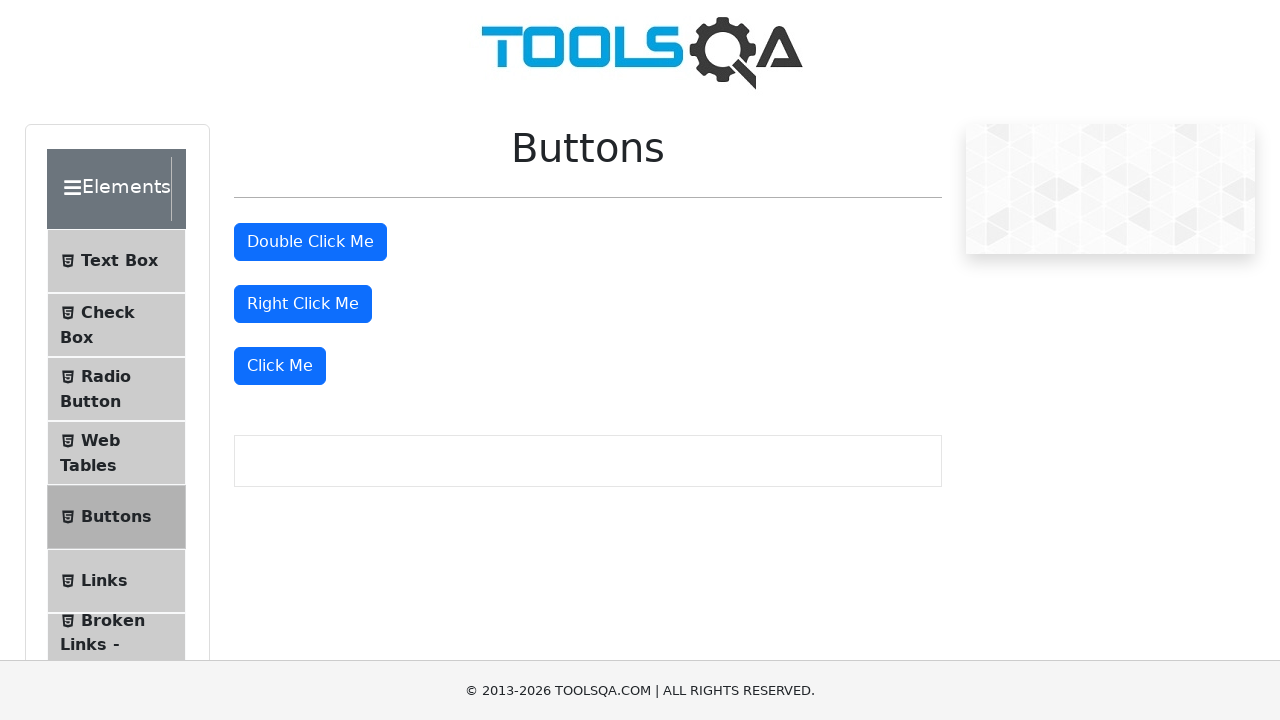

Buttons page loaded and double click button is visible
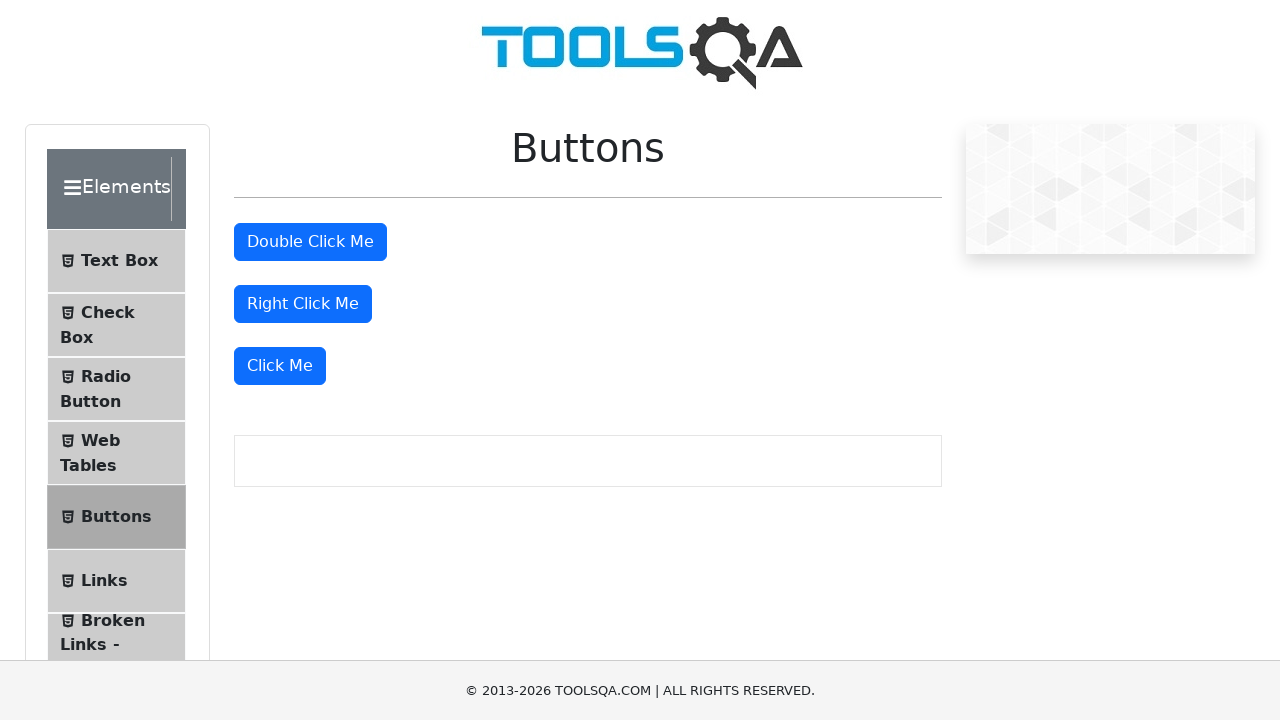

Clicked the 'Click Me' button to trigger dynamic click at (280, 366) on xpath=//button[text()='Click Me']
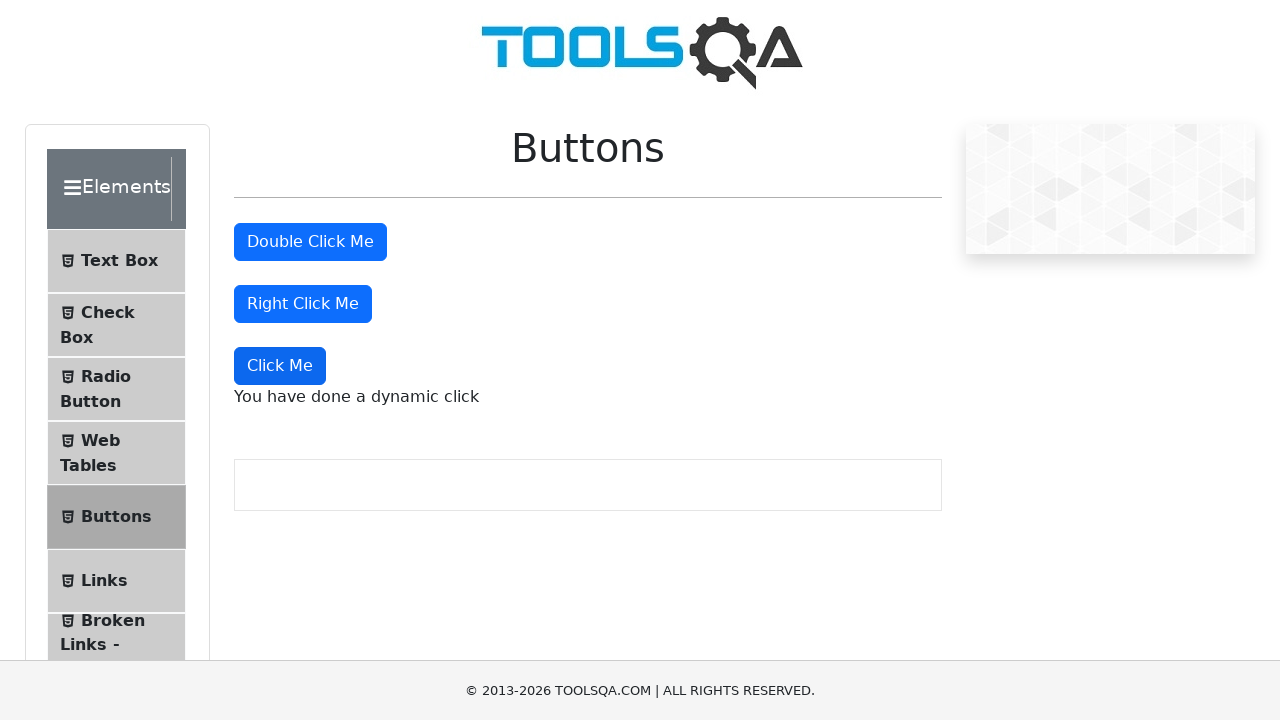

Dynamic click message element appeared
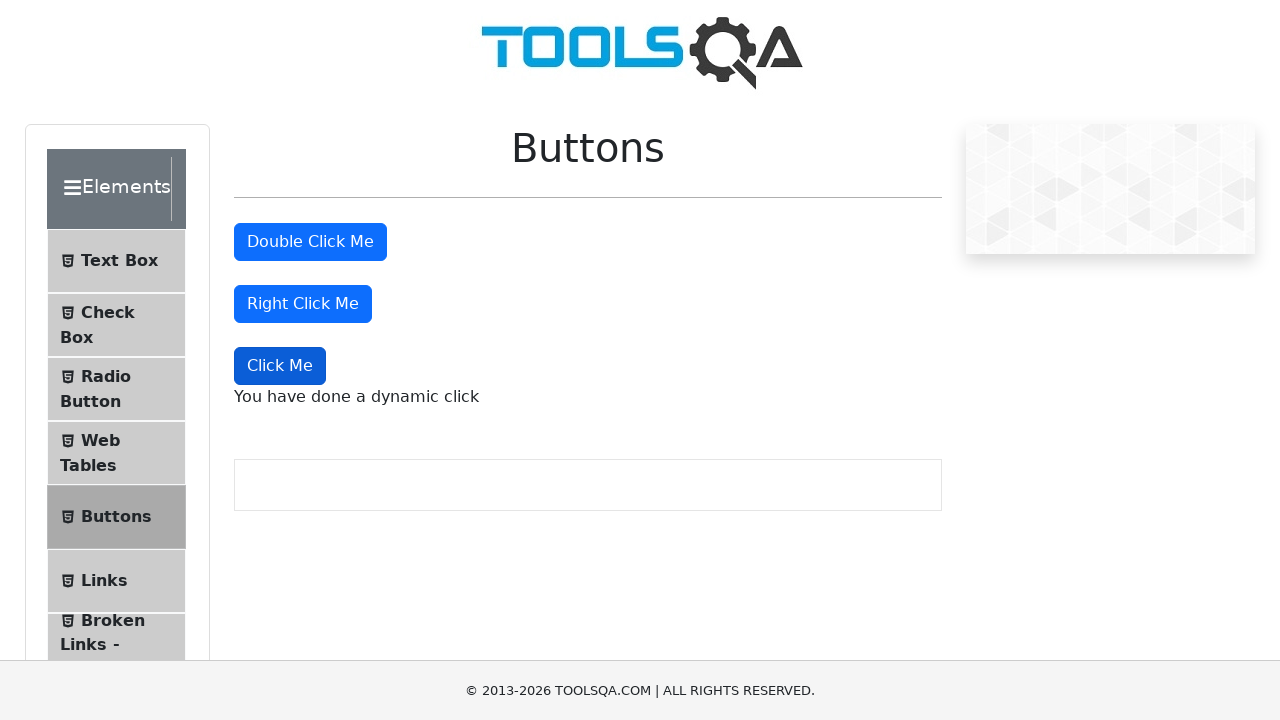

Retrieved dynamic click message: 'You have done a dynamic click'
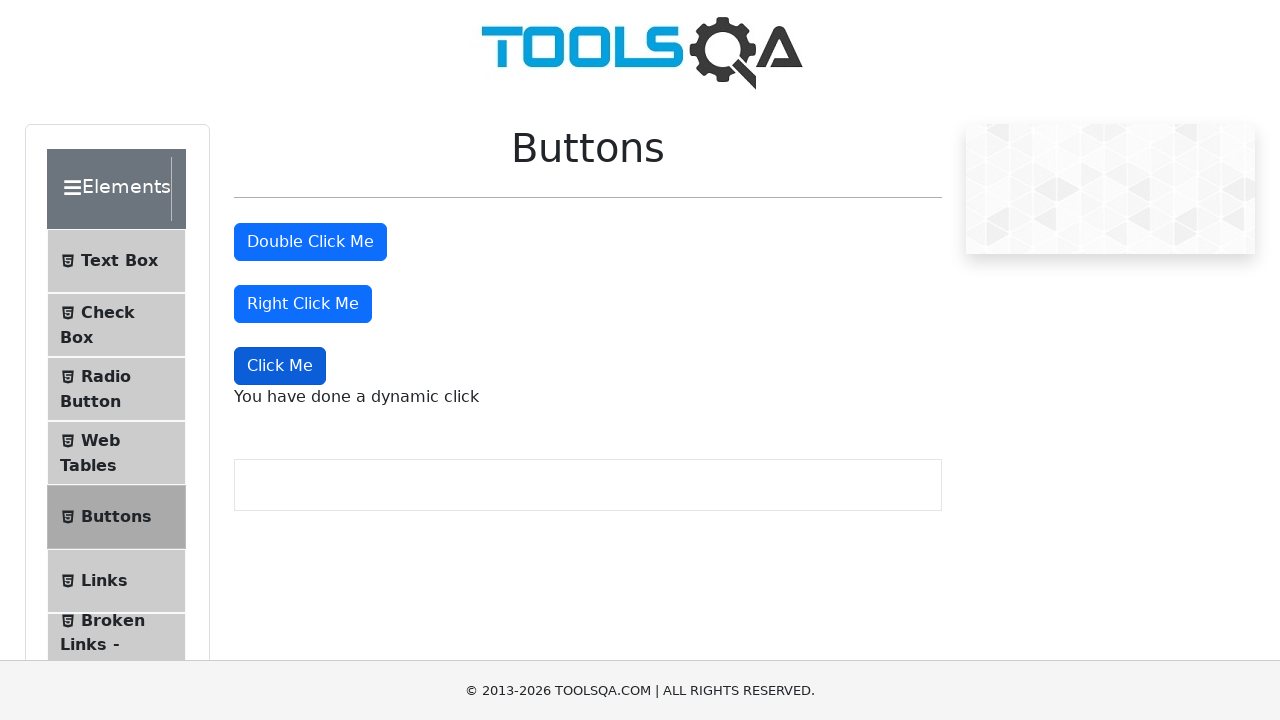

Assertion passed: dynamic click message is correct
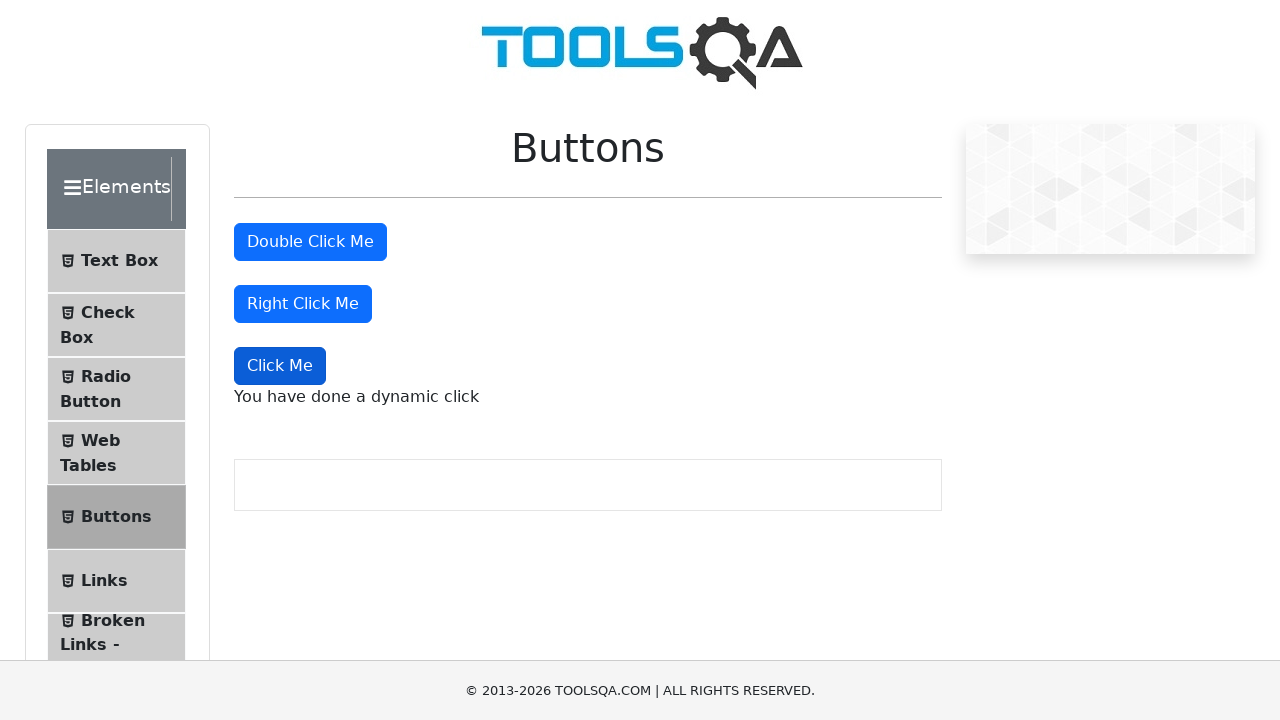

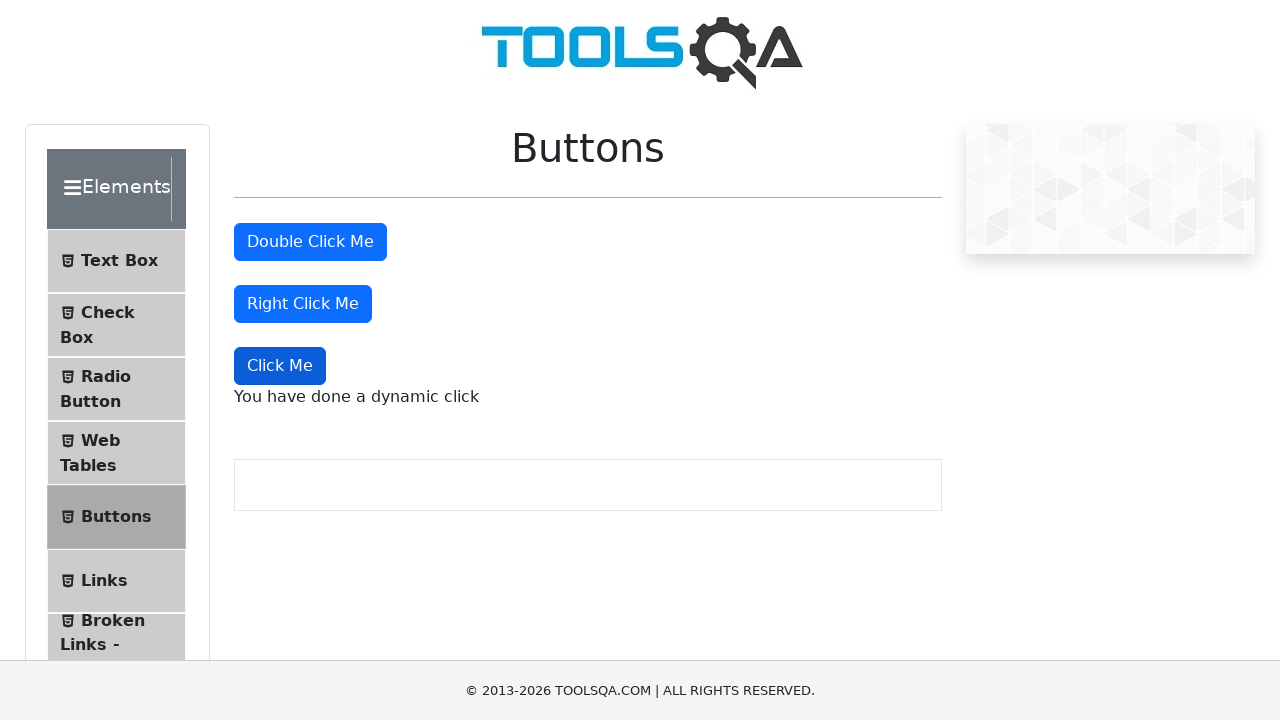